Tests that registration fails when password consists only of spaces

Starting URL: https://anatoly-karpovich.github.io/demo-login-form/

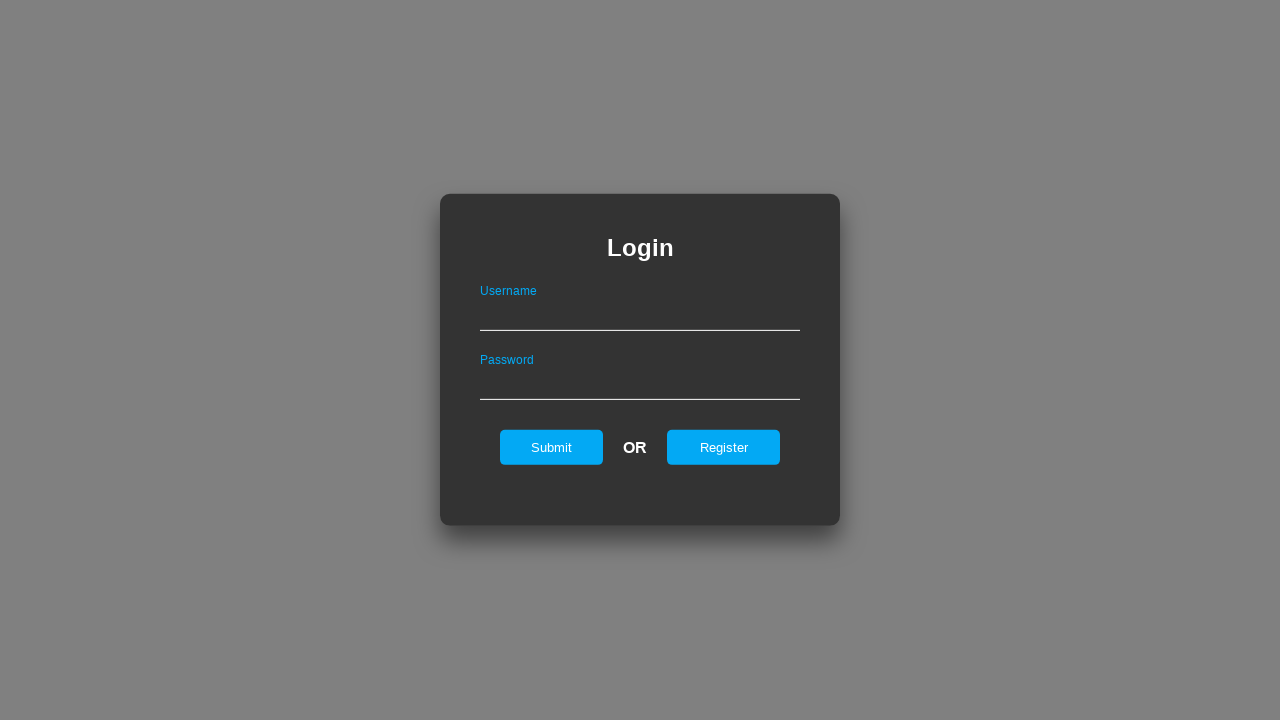

Clicked register button to show registration form at (724, 447) on #registerOnLogin
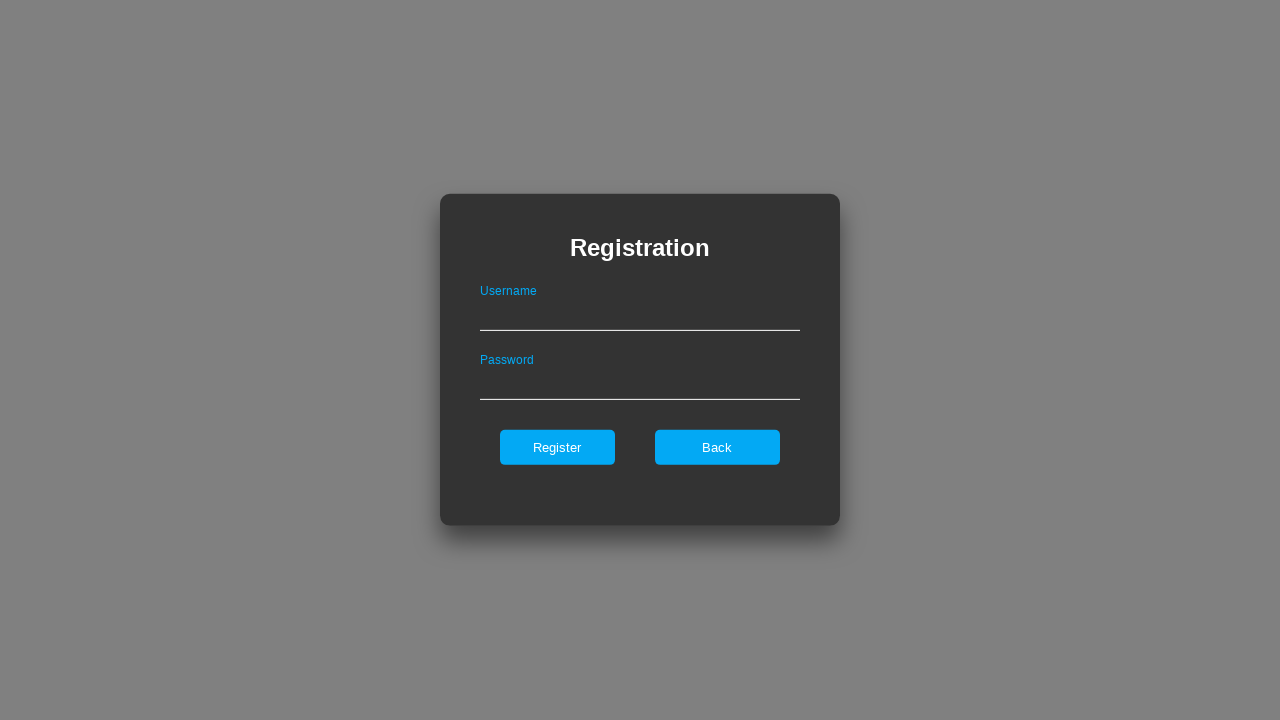

Filled username field with 'User001' on #userNameOnRegister
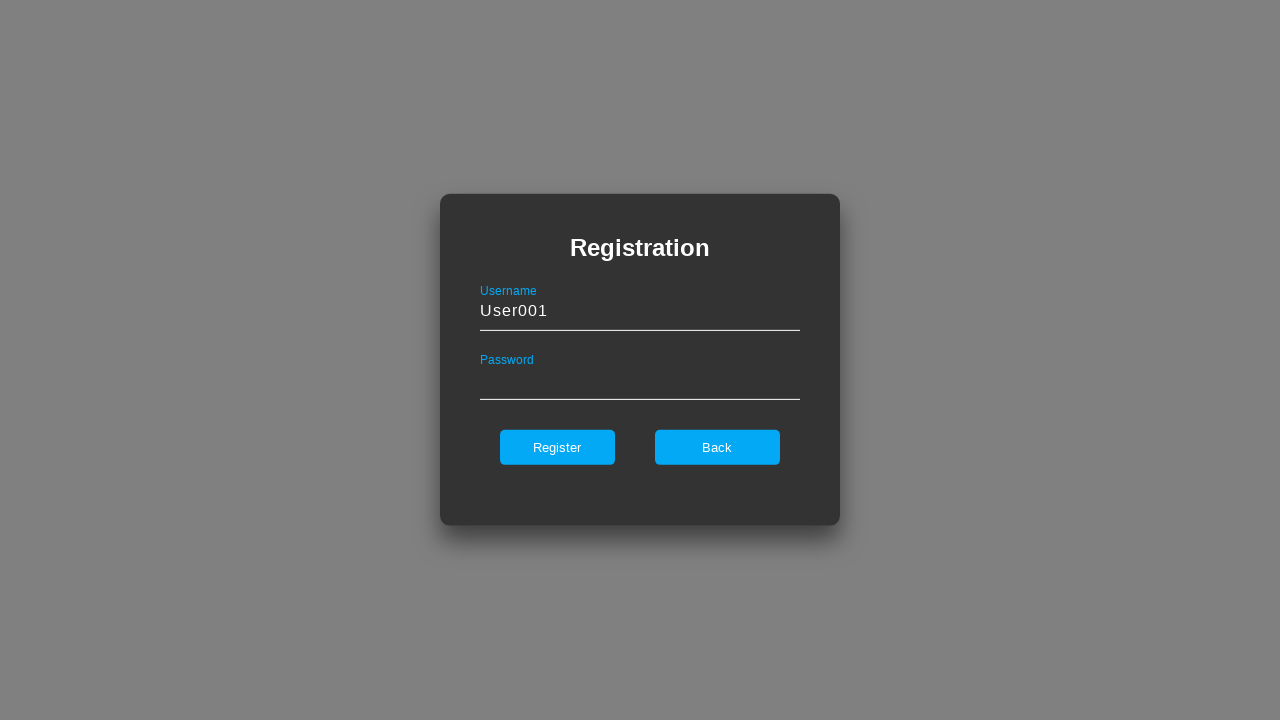

Filled password field with only spaces on #passwordOnRegister
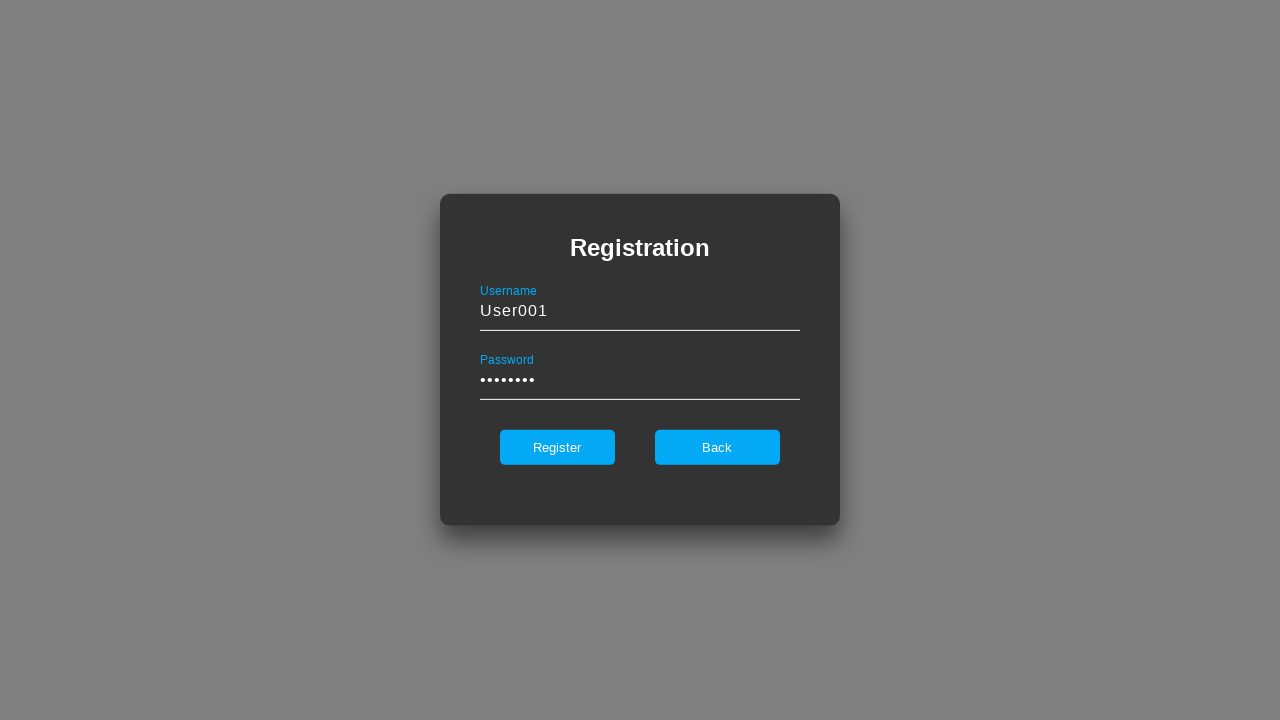

Clicked register submit button at (557, 447) on #register
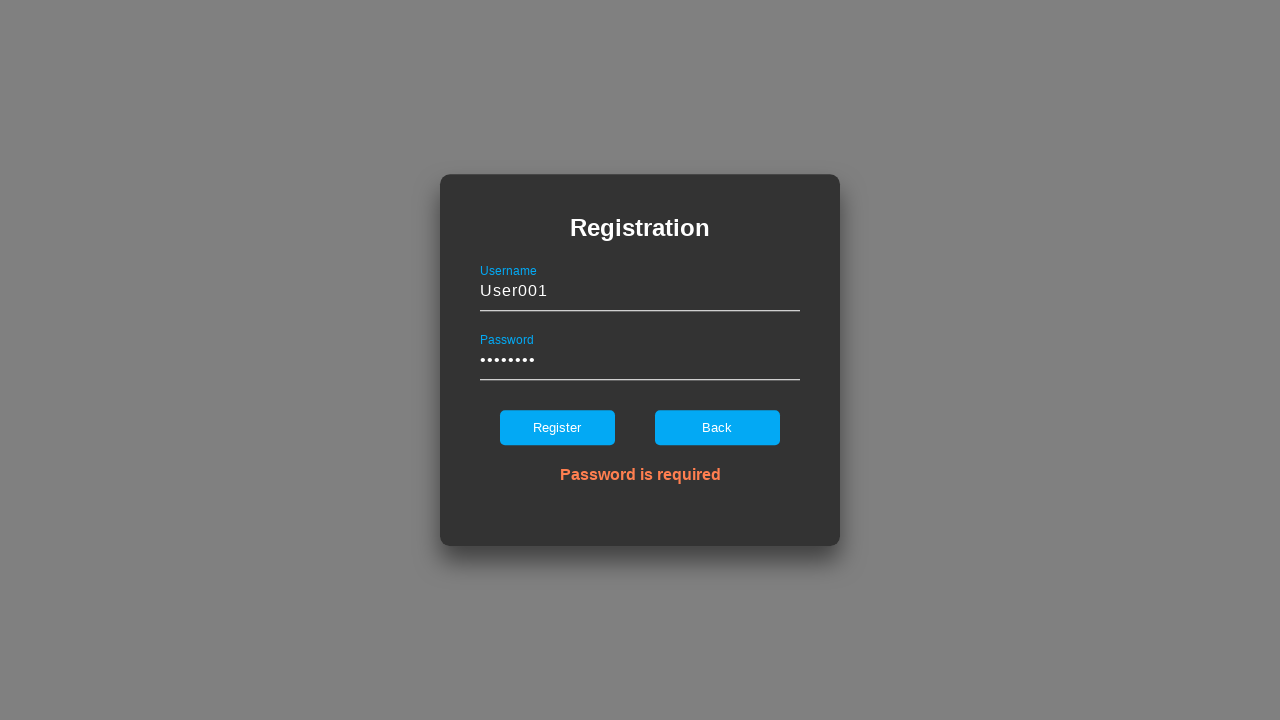

Verified error message is displayed
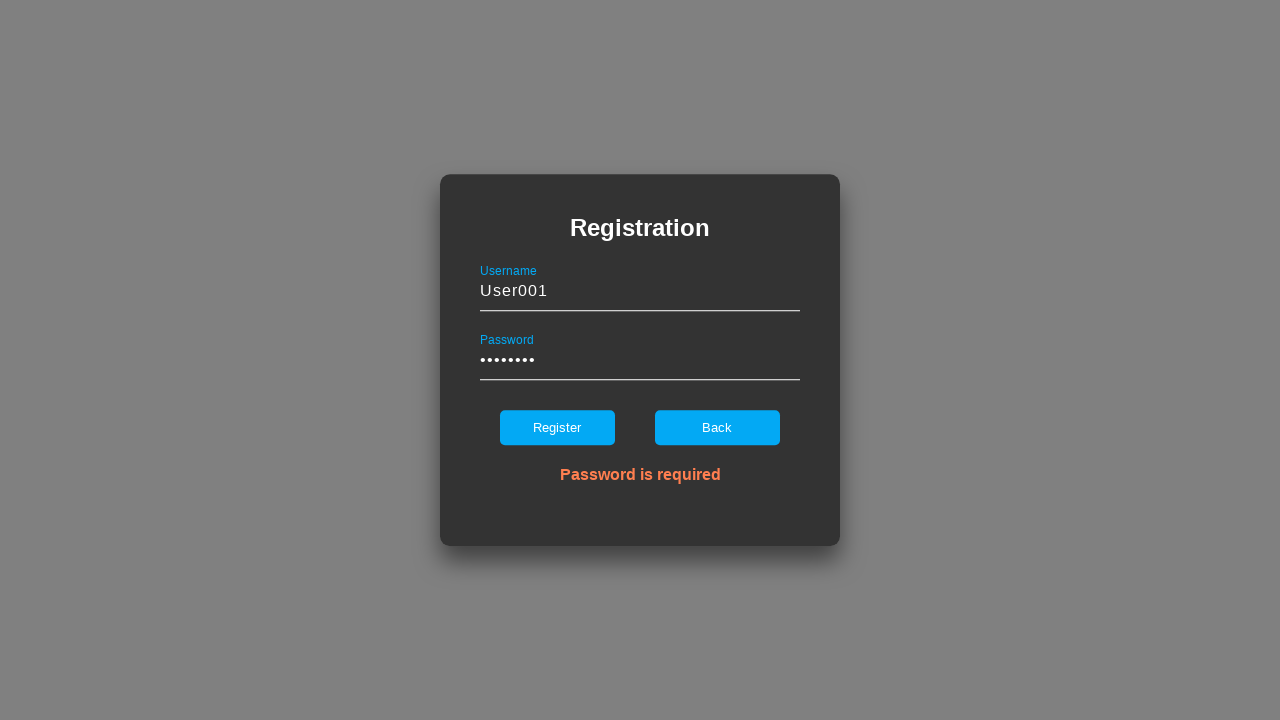

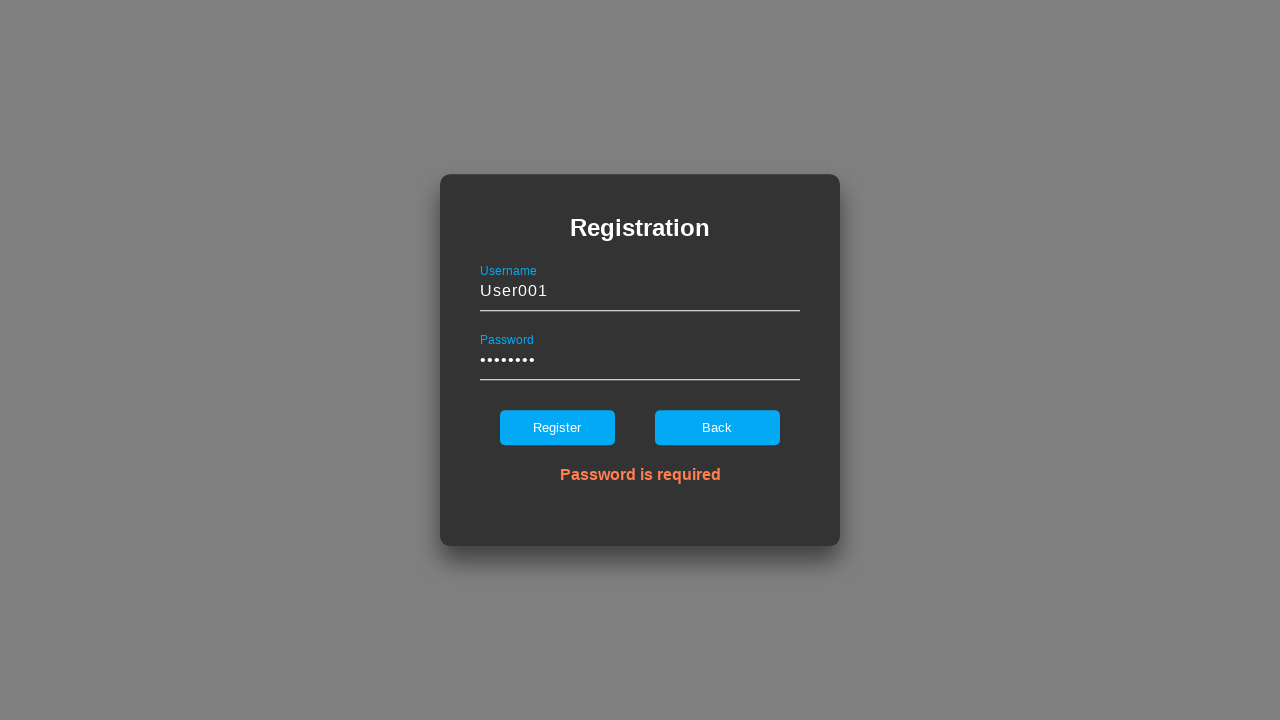